Navigates to download page and clicks on the first downloadable file link

Starting URL: https://the-internet.herokuapp.com/download

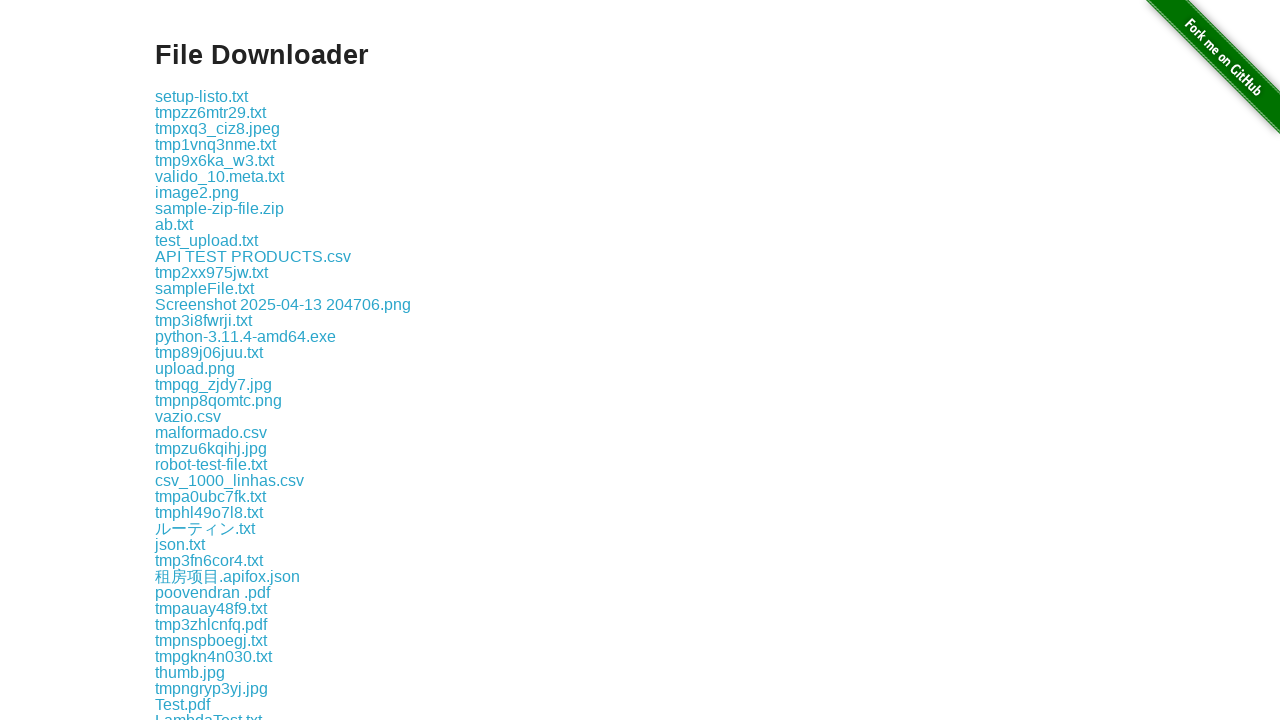

Navigated to download page
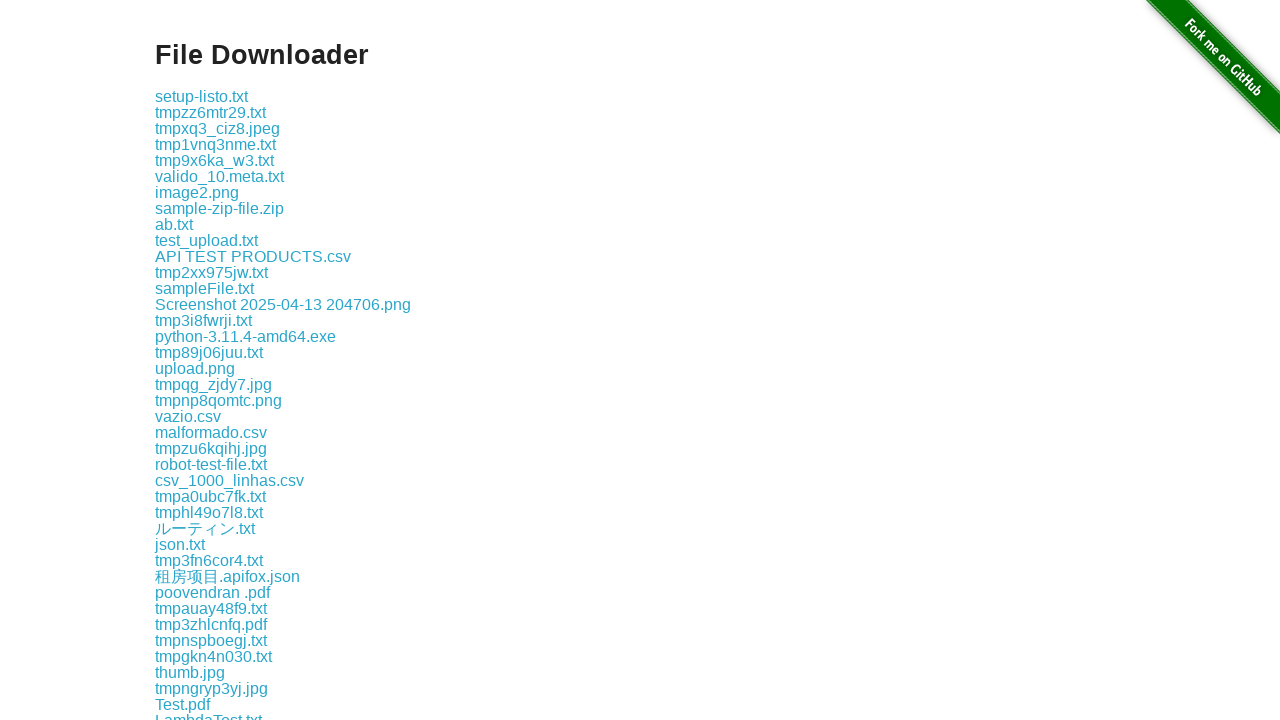

Clicked on the first downloadable file link at (202, 96) on .example a >> nth=0
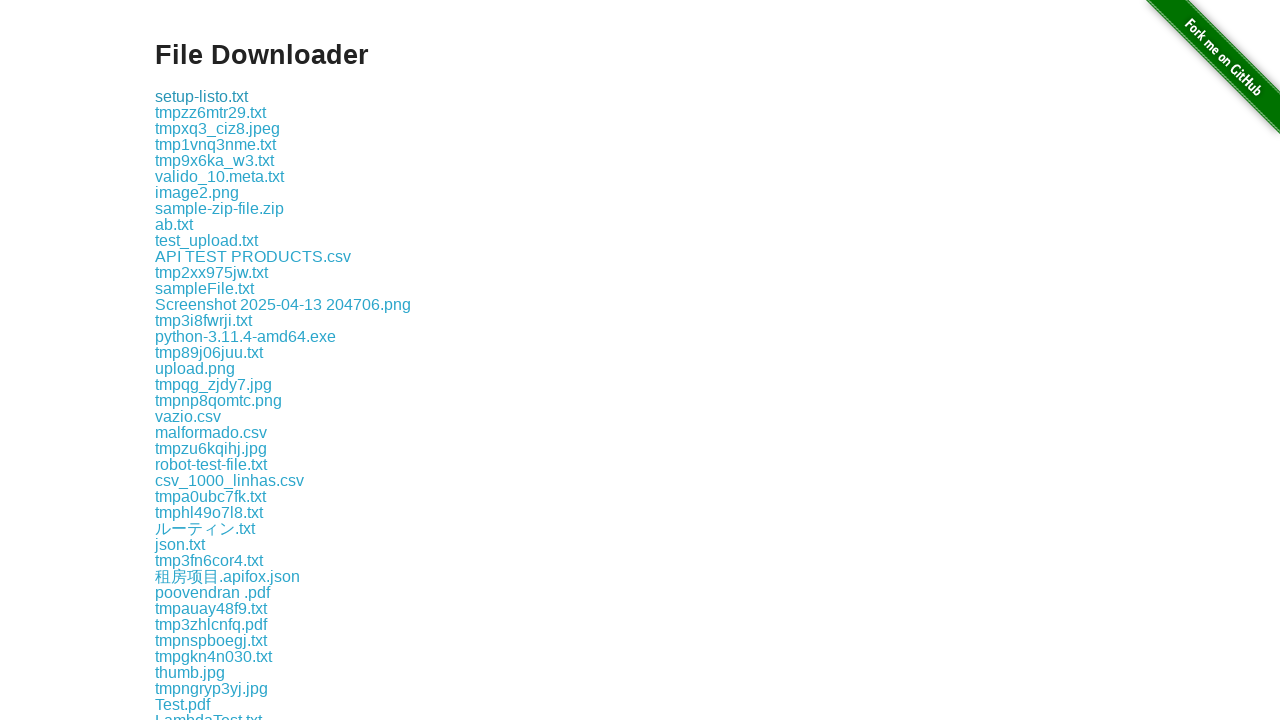

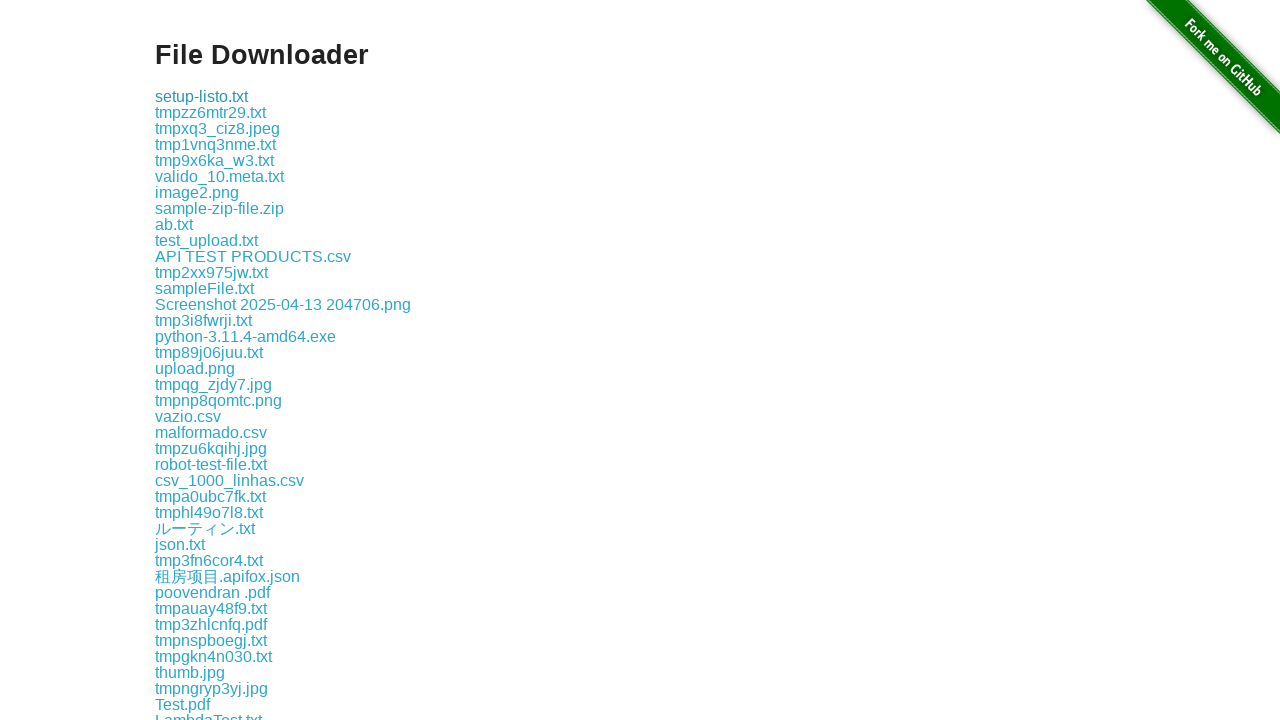